Tests clearing the complete state of all items by toggling the mark all checkbox

Starting URL: https://demo.playwright.dev/todomvc

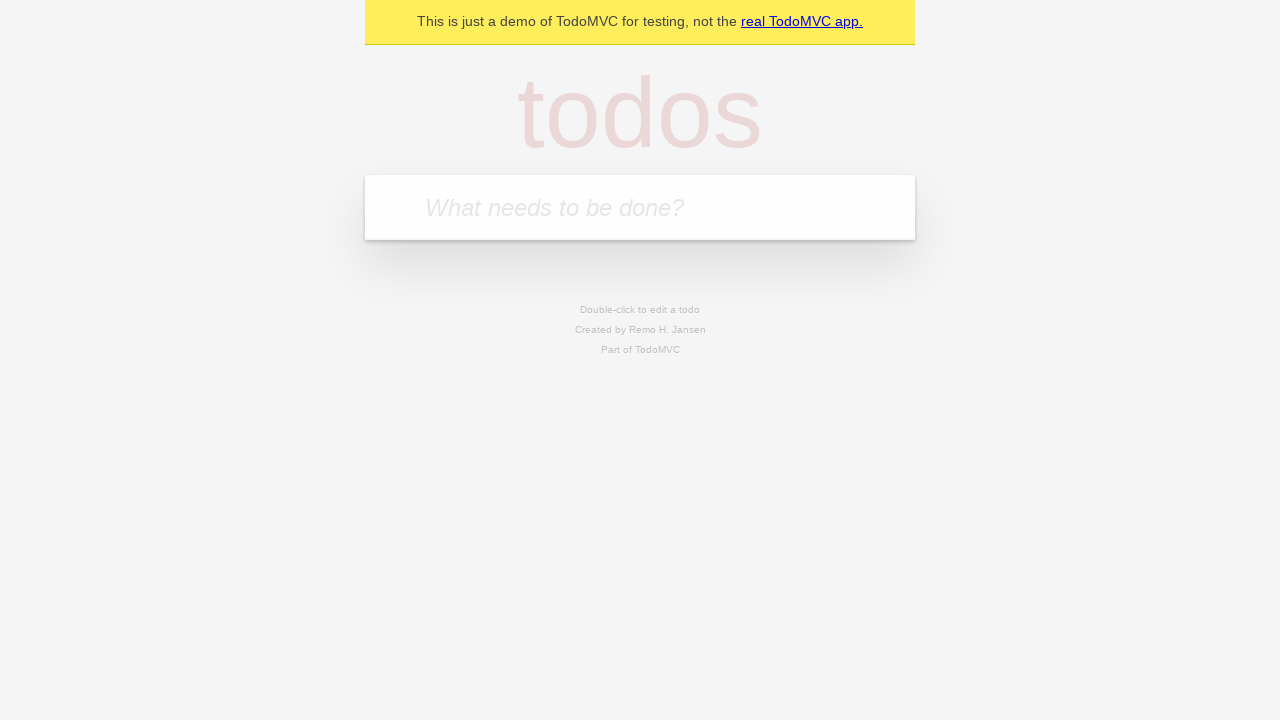

Filled todo input with 'buy some cheese' on internal:attr=[placeholder="What needs to be done?"i]
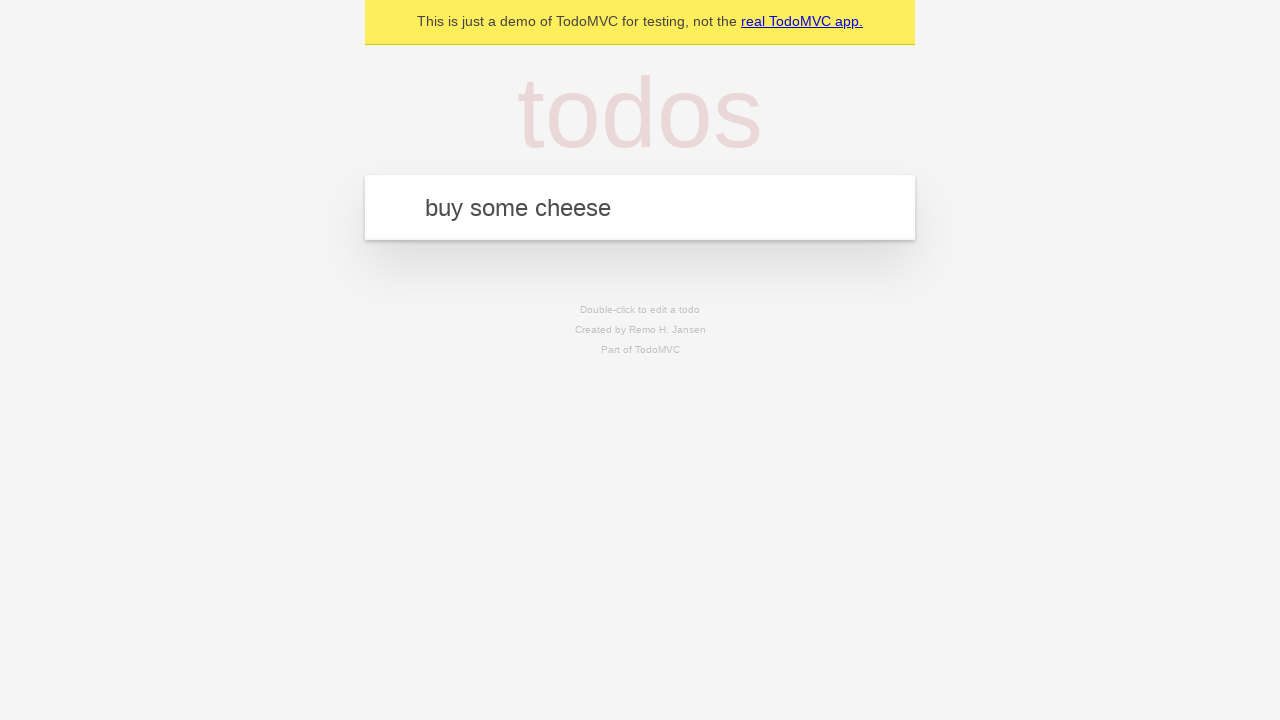

Pressed Enter to create first todo on internal:attr=[placeholder="What needs to be done?"i]
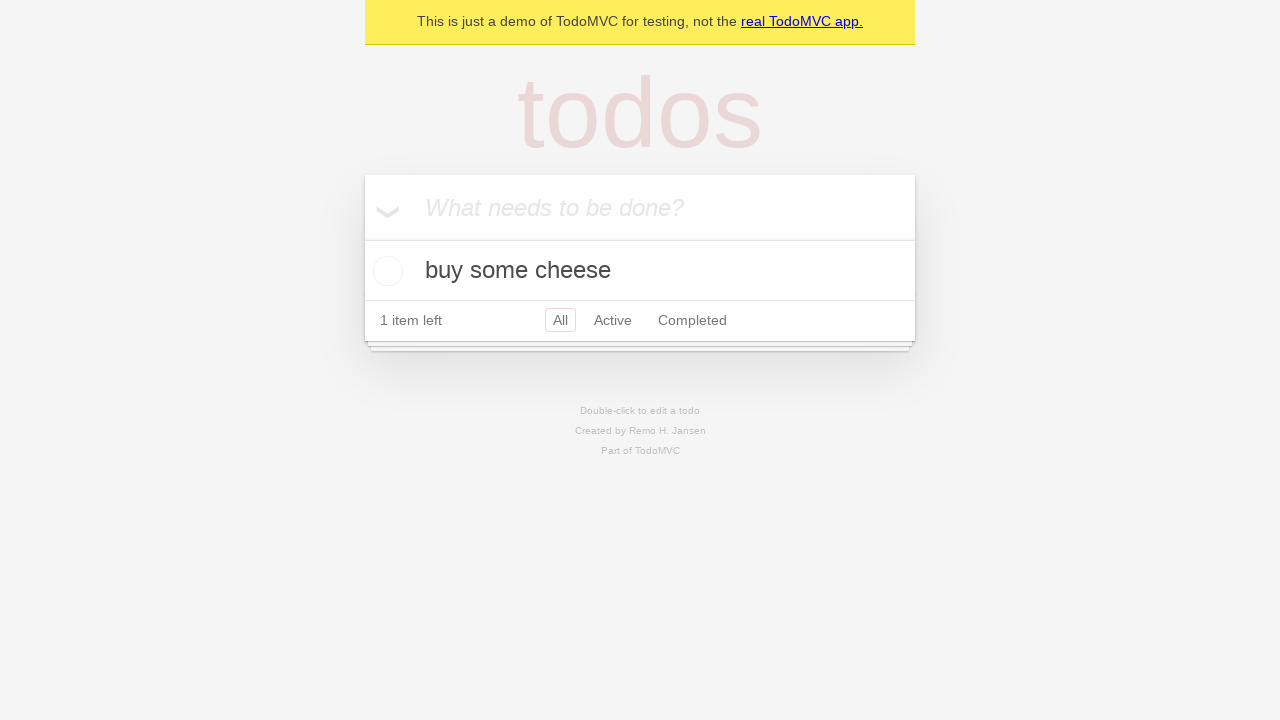

Filled todo input with 'feed the cat' on internal:attr=[placeholder="What needs to be done?"i]
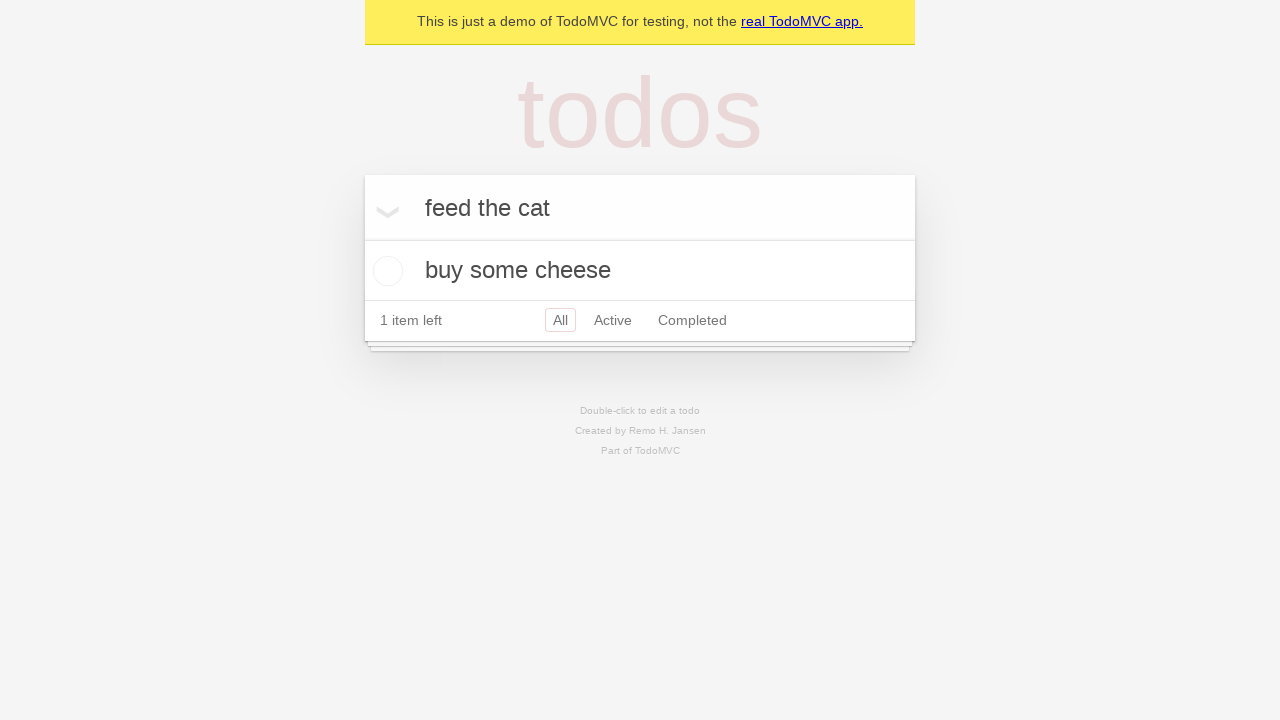

Pressed Enter to create second todo on internal:attr=[placeholder="What needs to be done?"i]
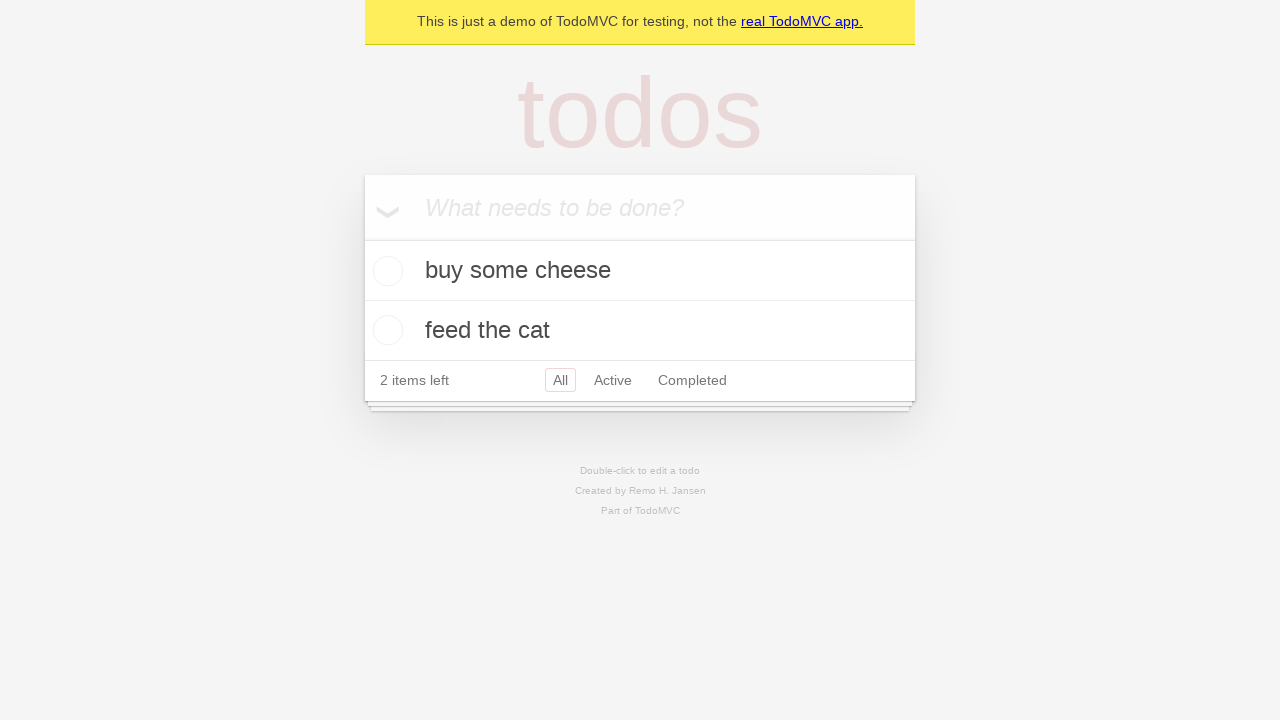

Filled todo input with 'book a doctors appointment' on internal:attr=[placeholder="What needs to be done?"i]
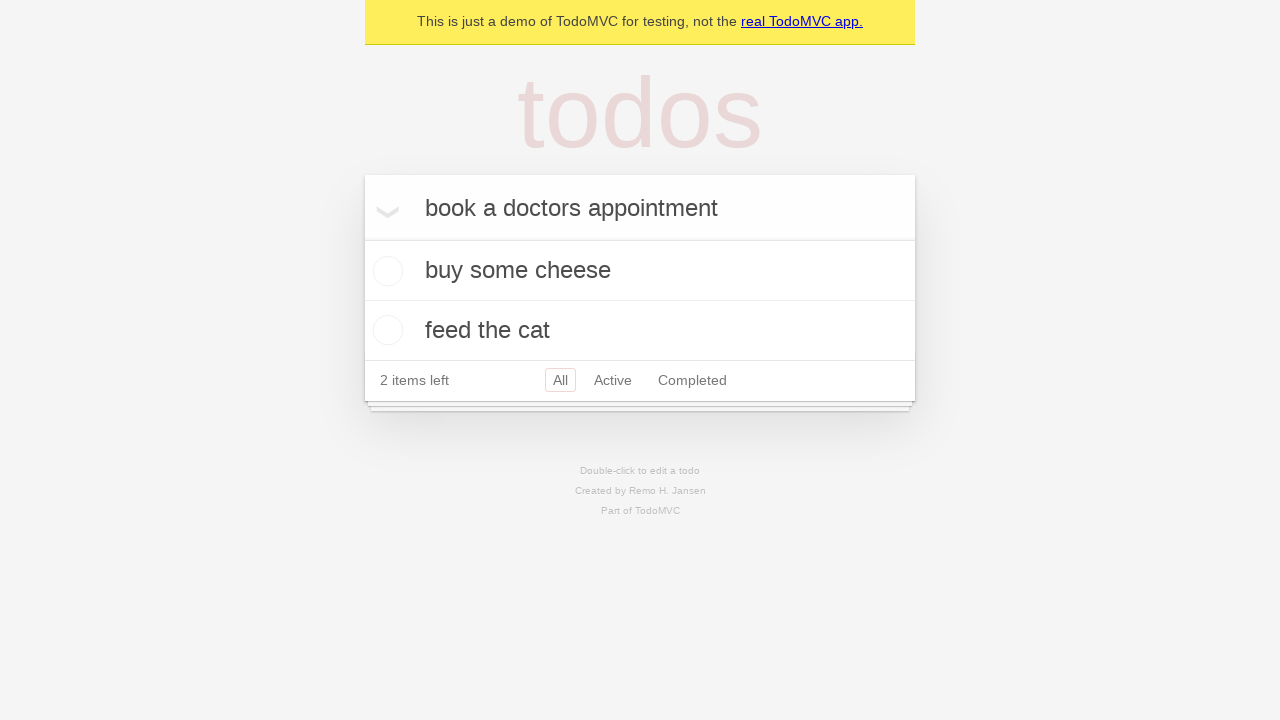

Pressed Enter to create third todo on internal:attr=[placeholder="What needs to be done?"i]
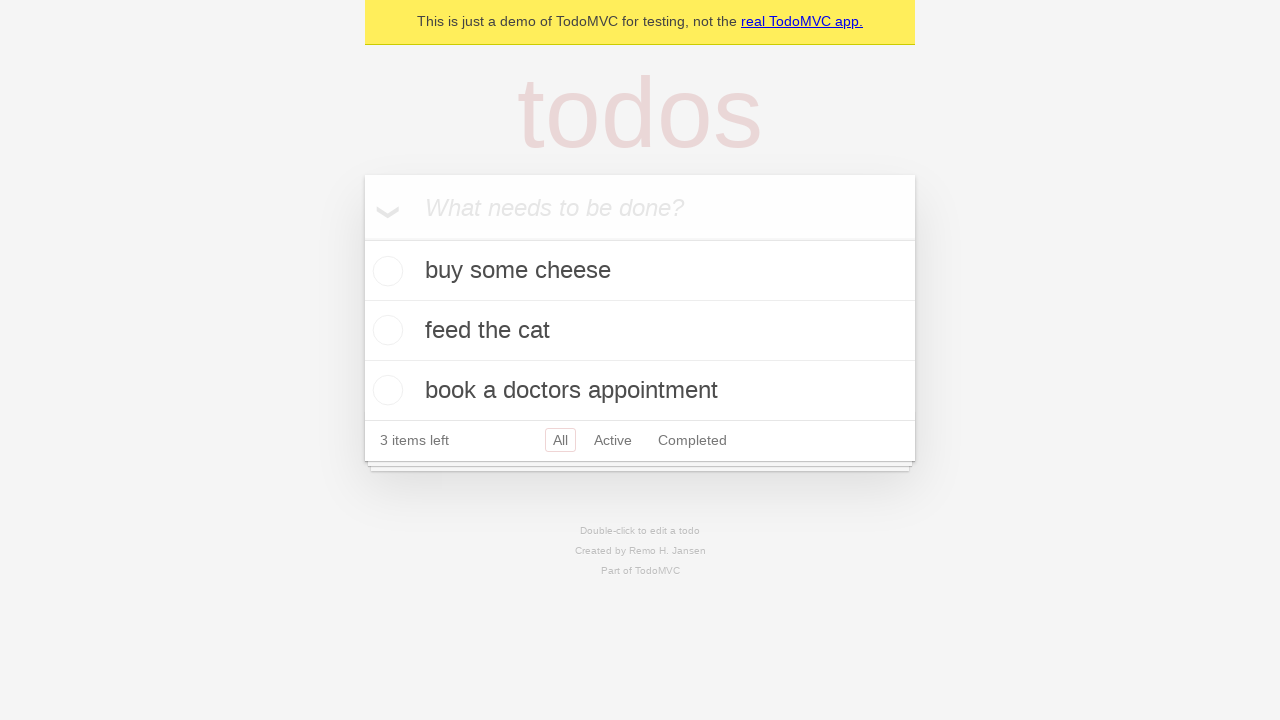

Waited for all 3 todos to be displayed
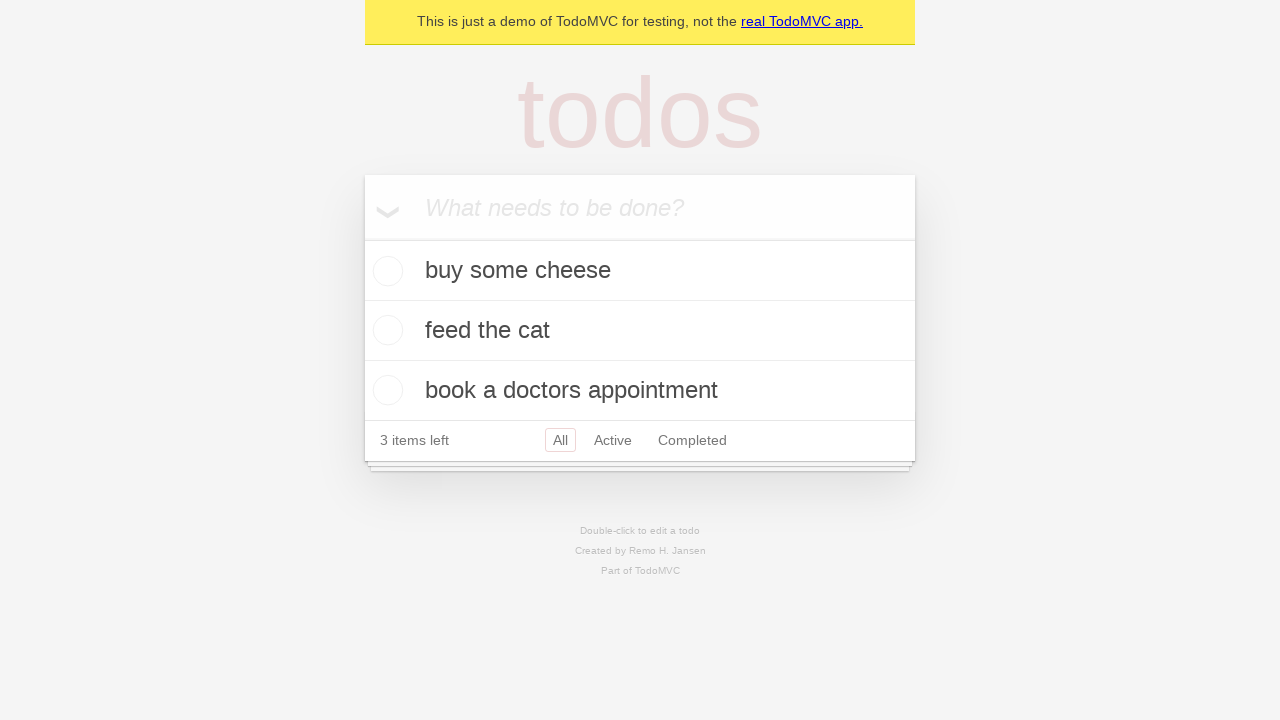

Checked 'Mark all as complete' checkbox to mark all todos as complete at (362, 238) on internal:label="Mark all as complete"i
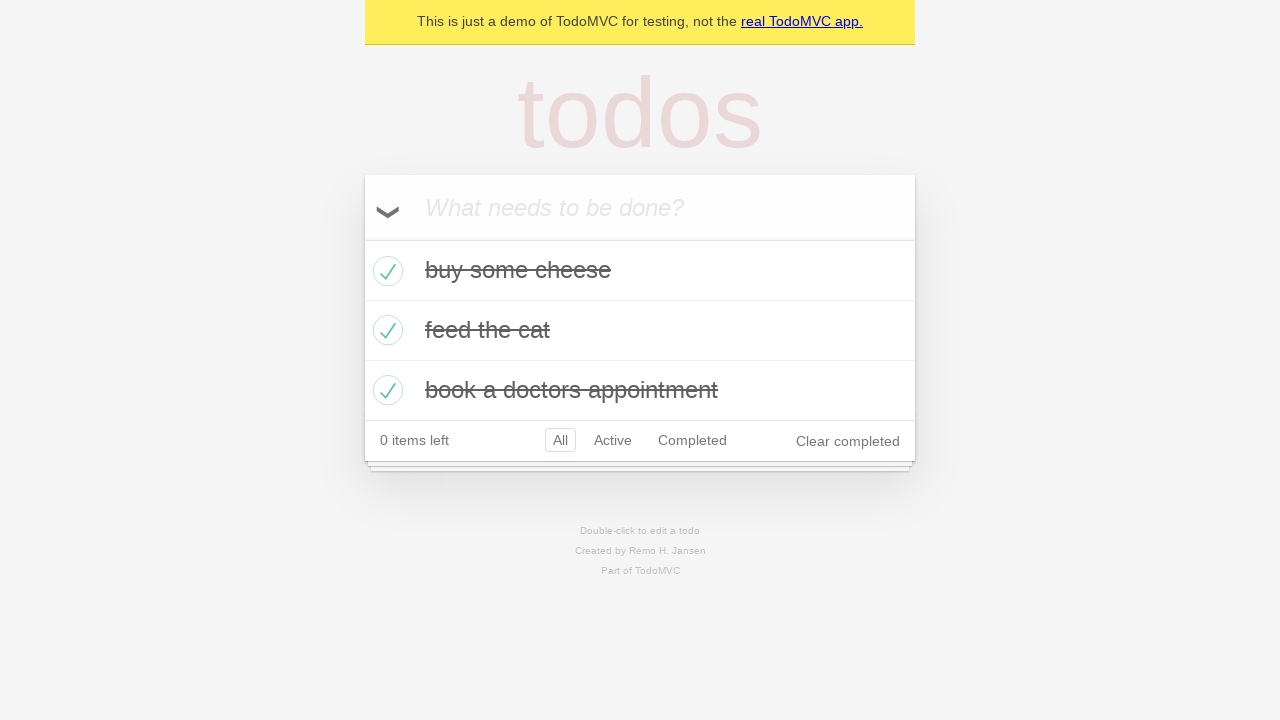

Unchecked 'Mark all as complete' checkbox to clear complete state of all todos at (362, 238) on internal:label="Mark all as complete"i
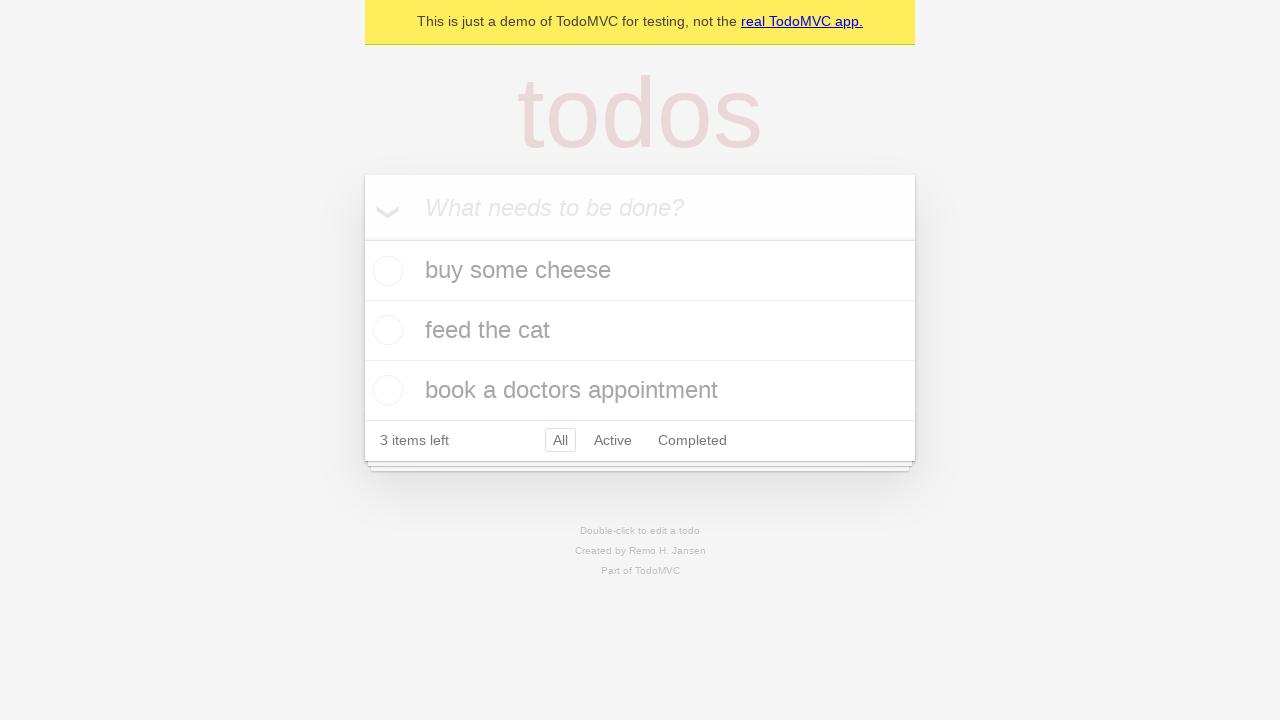

Waited for UI to update to uncompleted state
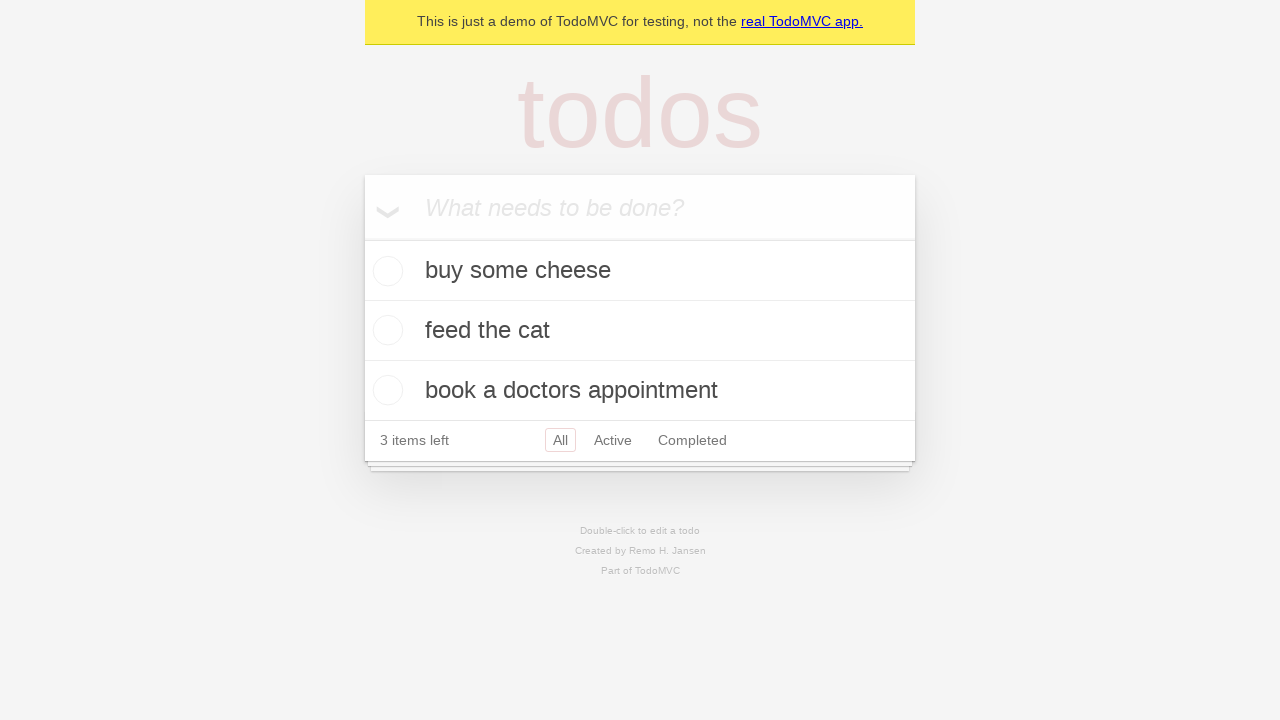

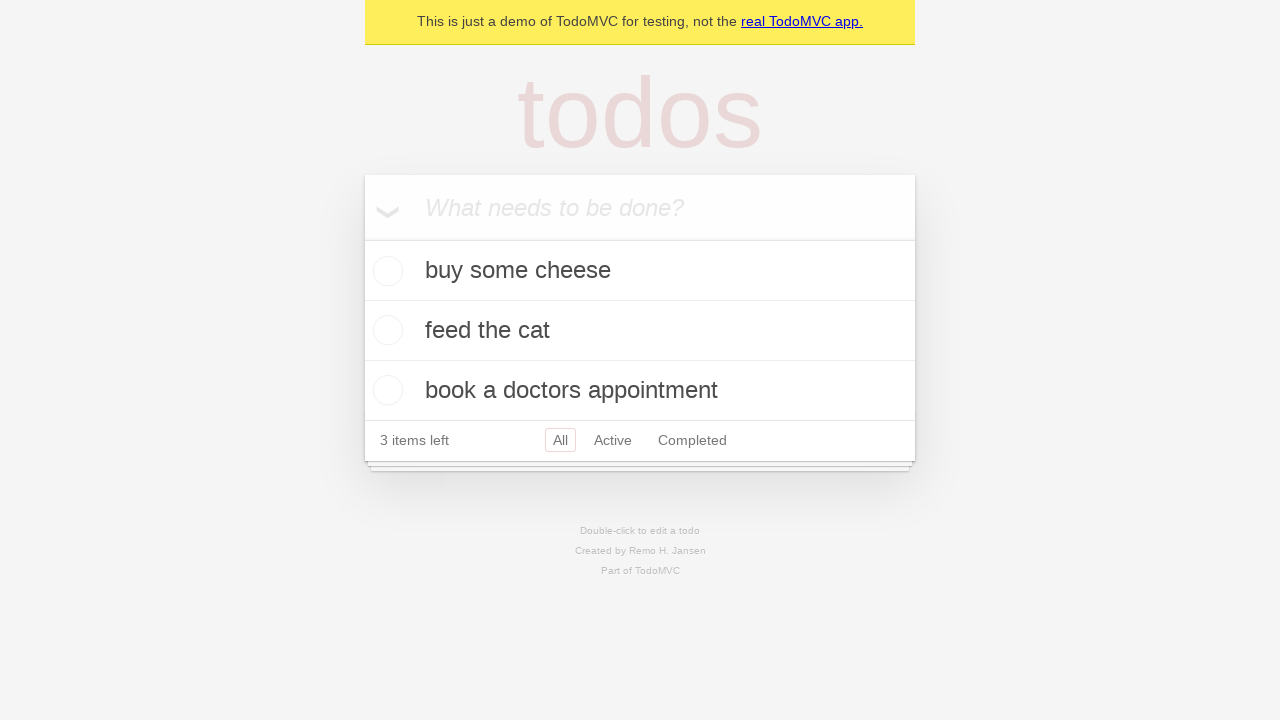